Tests checkbox functionality by selecting checkbox option 1 and option 3 on the automation practice page, checking if they are already selected before clicking.

Starting URL: https://www.rahulshettyacademy.com/AutomationPractice/

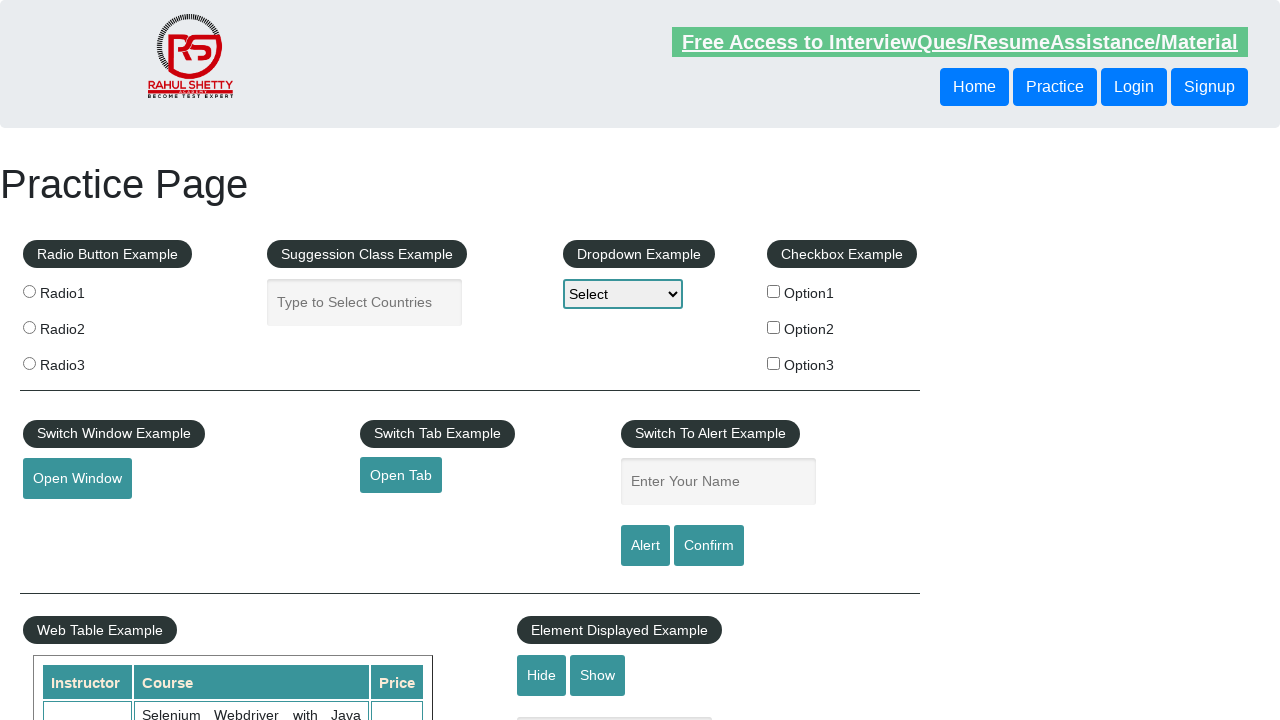

Located checkbox option 1 element
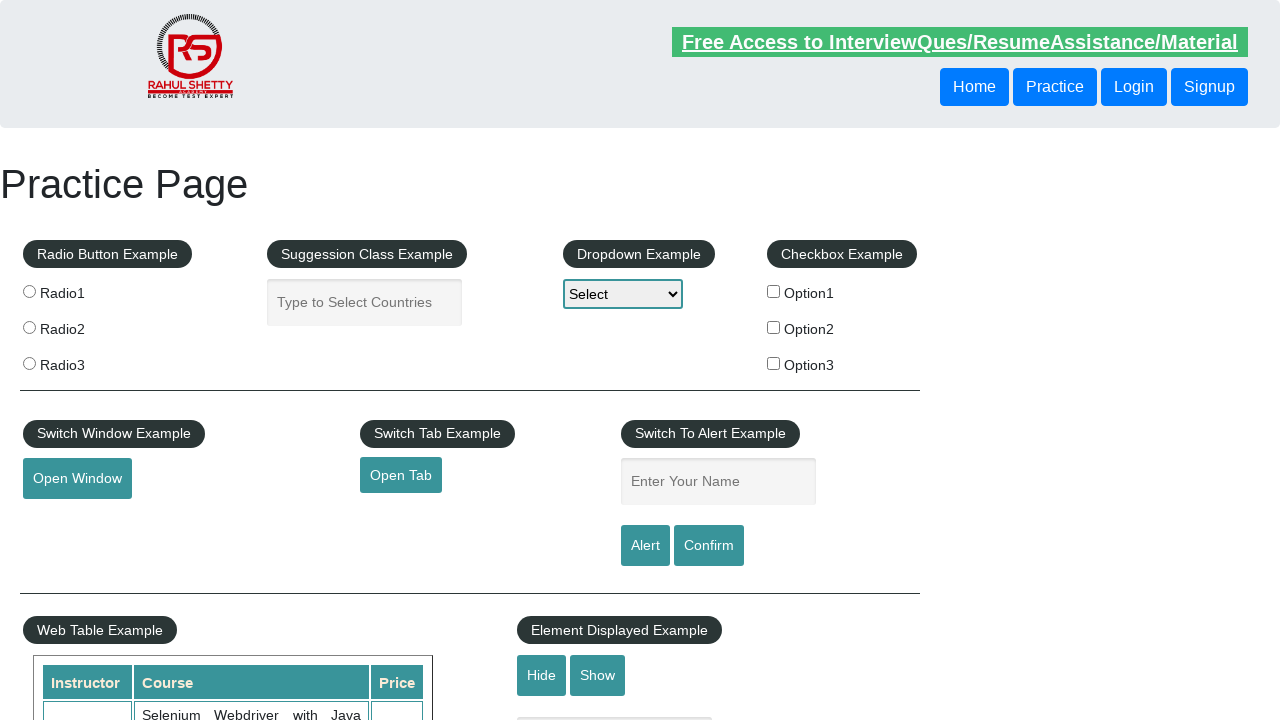

Checked if checkbox option 1 is selected
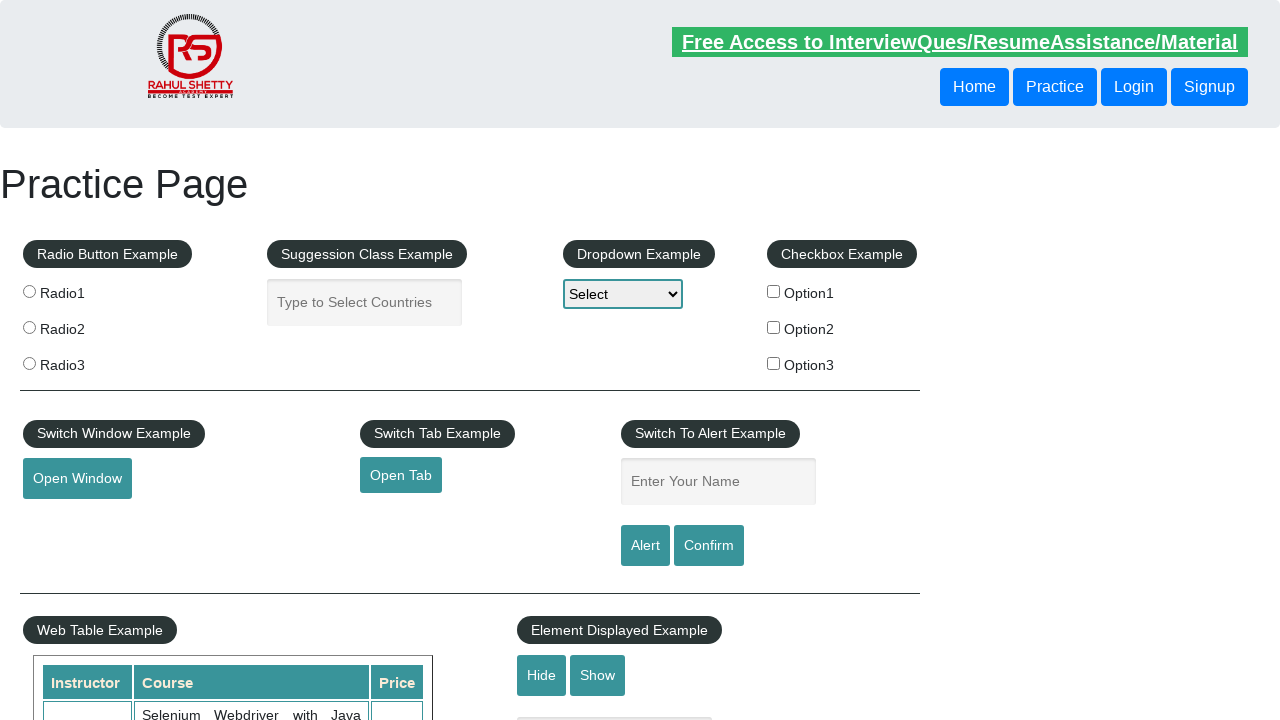

Clicked checkbox option 1 to select it at (774, 291) on #checkBoxOption1
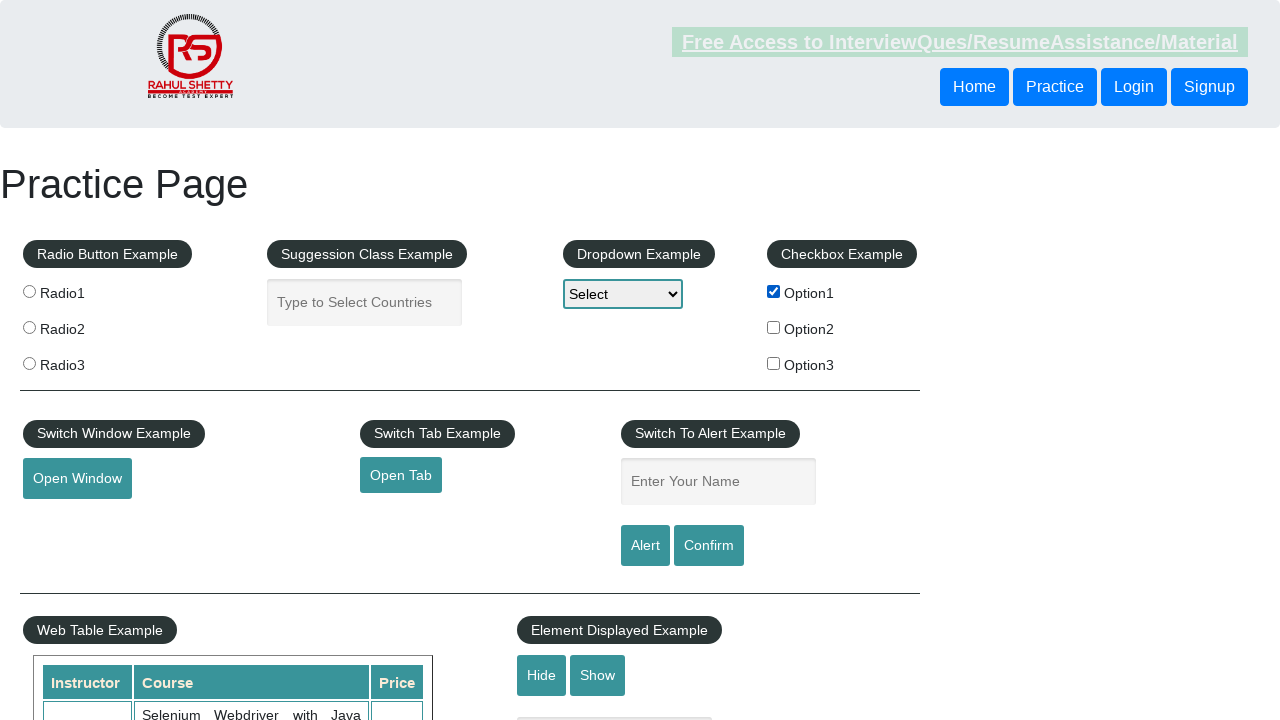

Located checkbox option 3 element
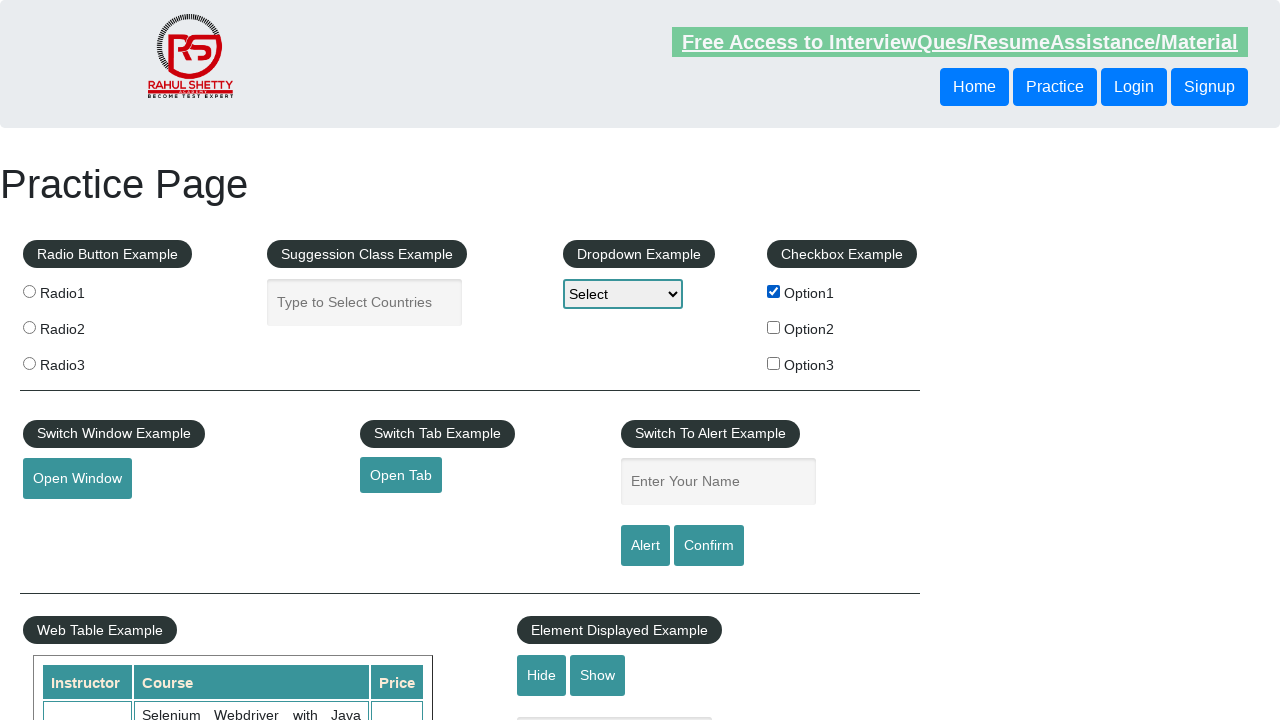

Checked if checkbox option 3 is selected
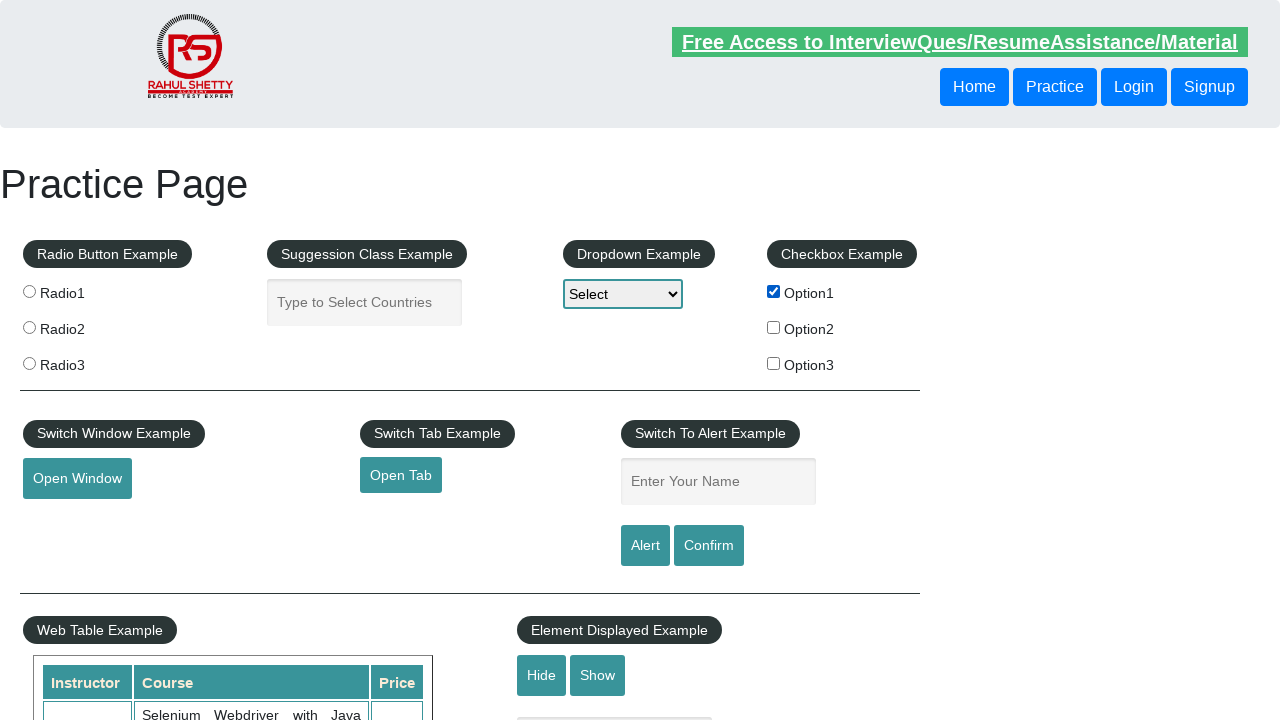

Clicked checkbox option 3 to select it at (774, 363) on #checkBoxOption3
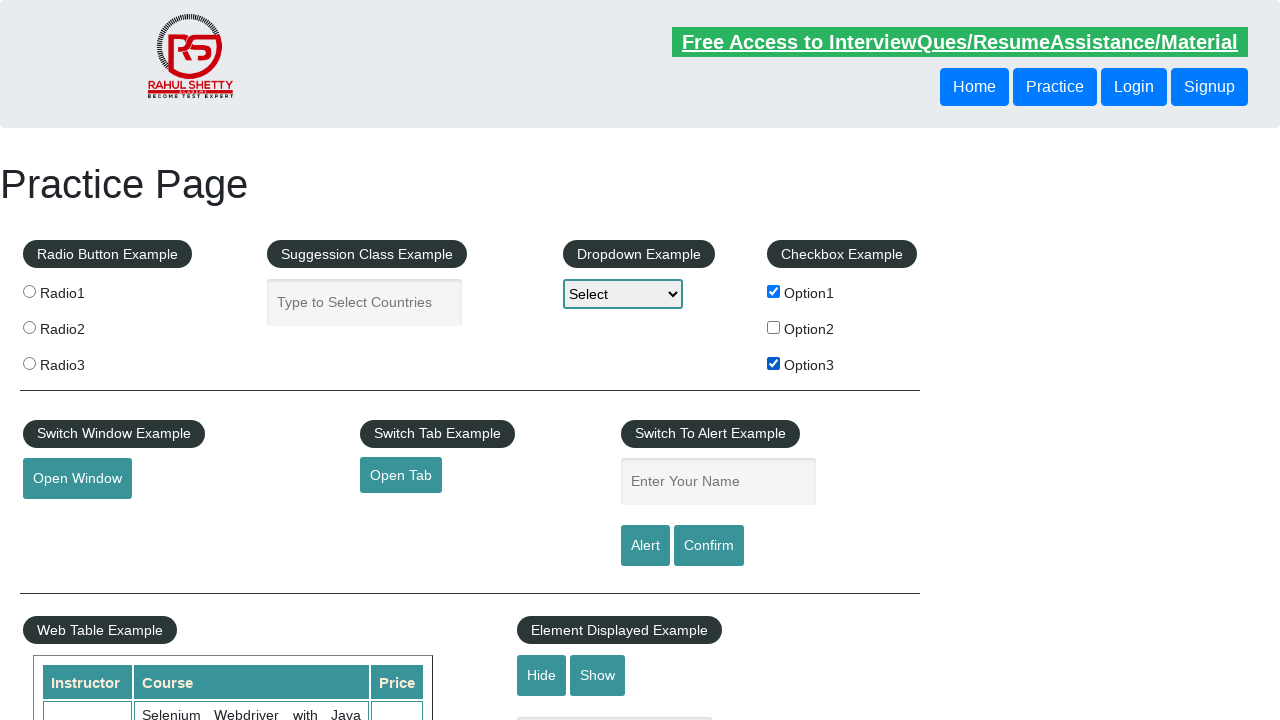

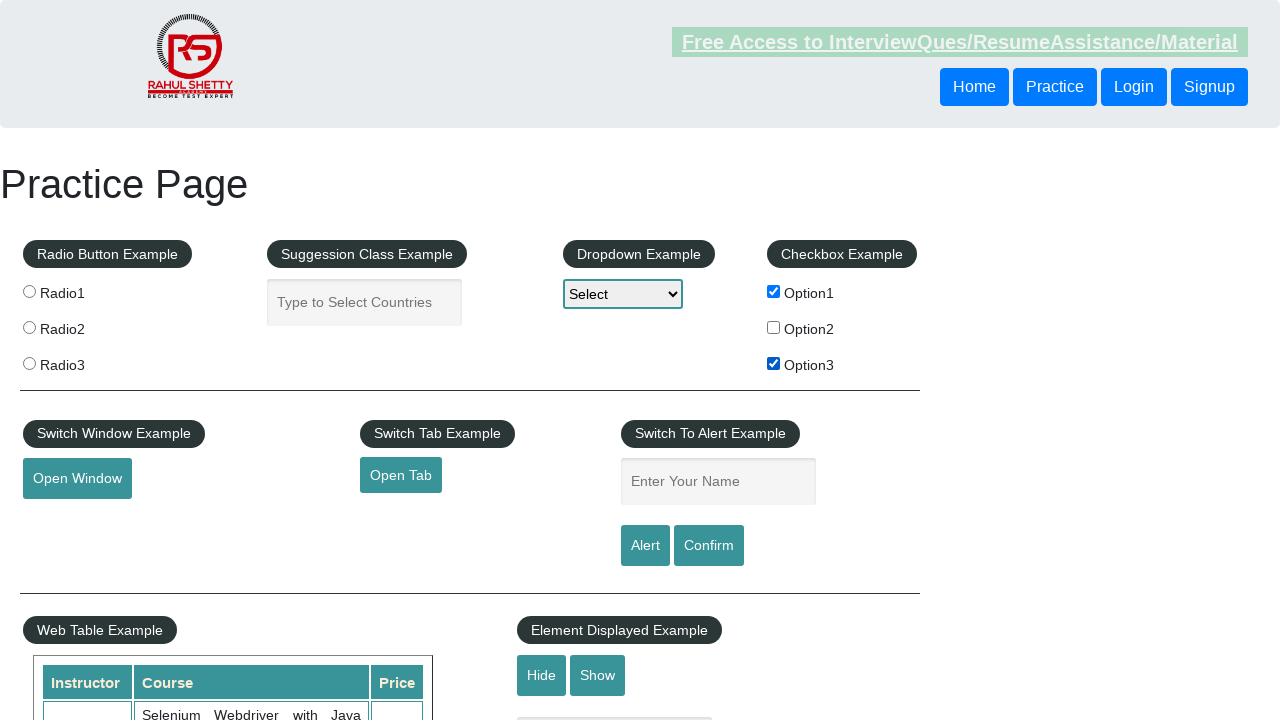